Tests slider functionality by moving it with arrow keys to different positions and verifying the displayed value

Starting URL: https://seleniumui.moderntester.pl/slider.php

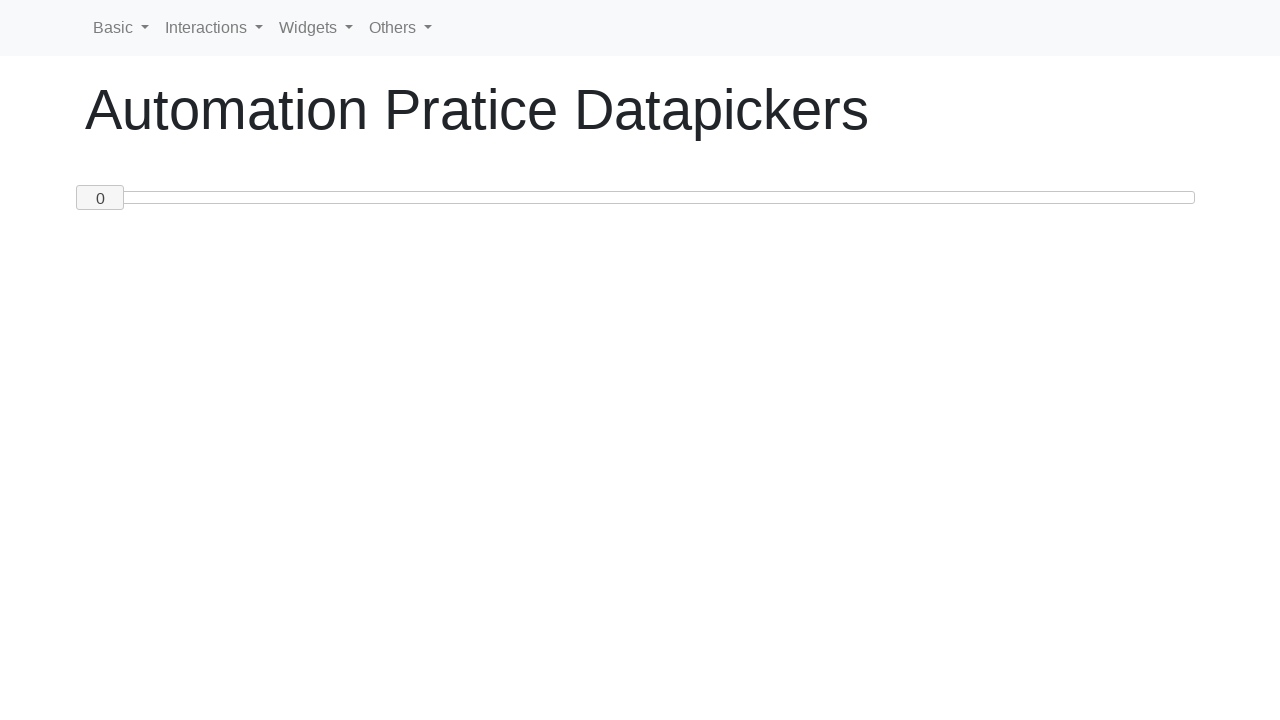

Located slider handle element
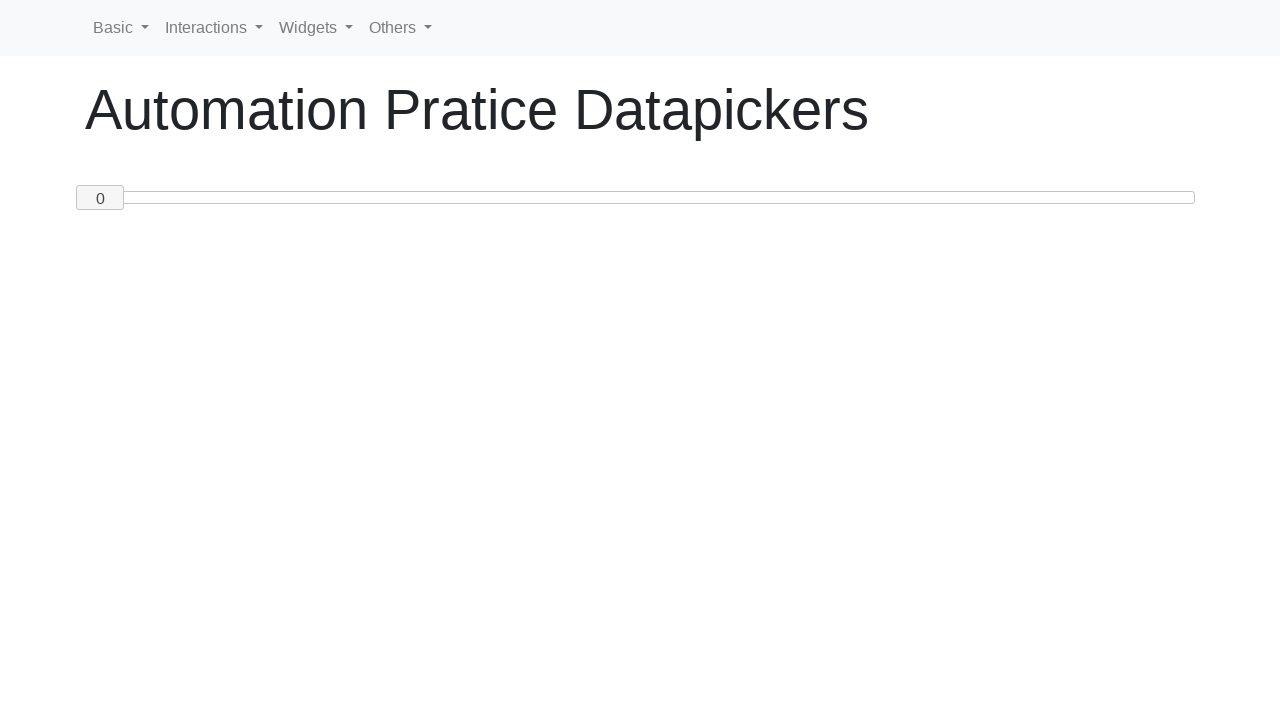

Moved slider right 80 times to position 80 on #custom-handle
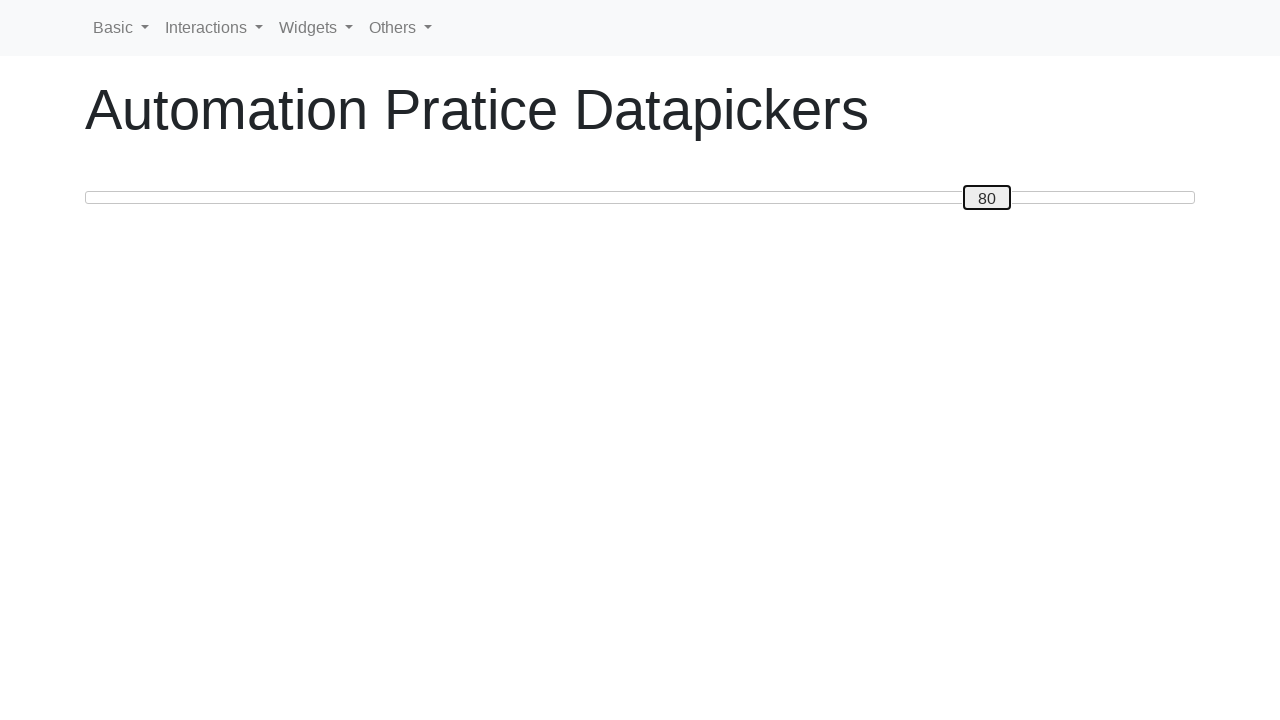

Verified slider displays value '80'
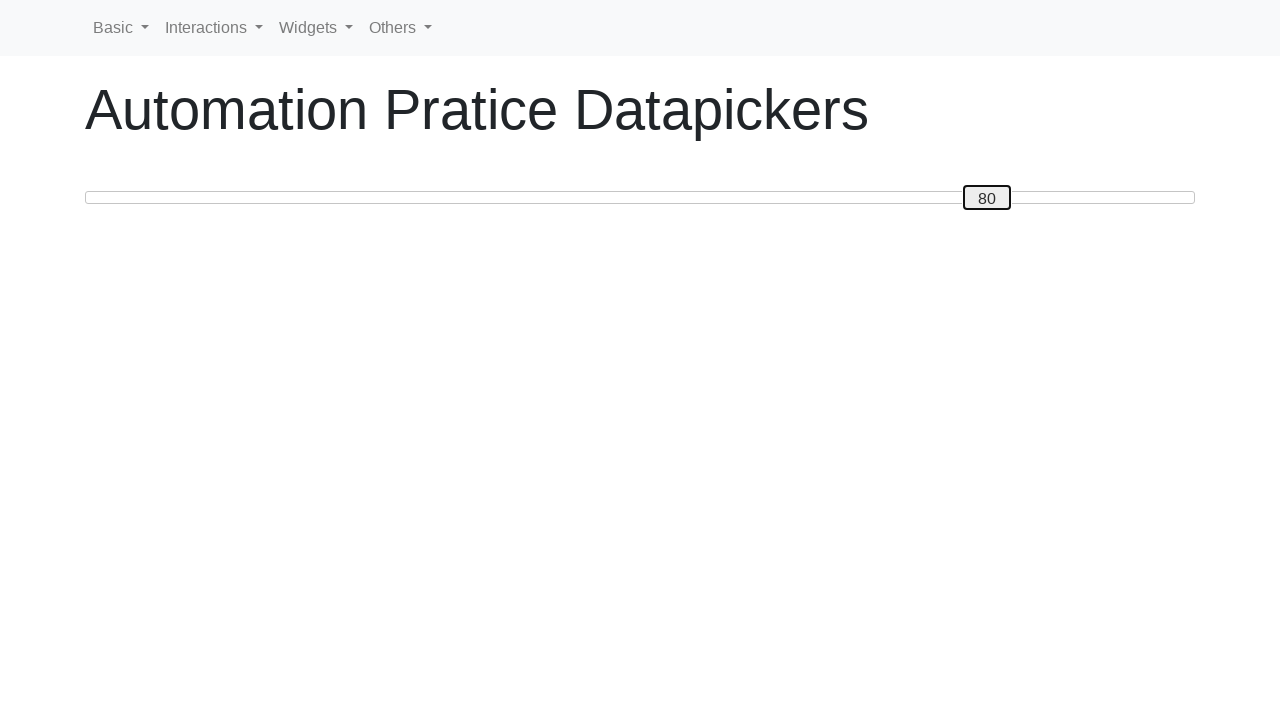

Moved slider left 30 times to position 50 on #custom-handle
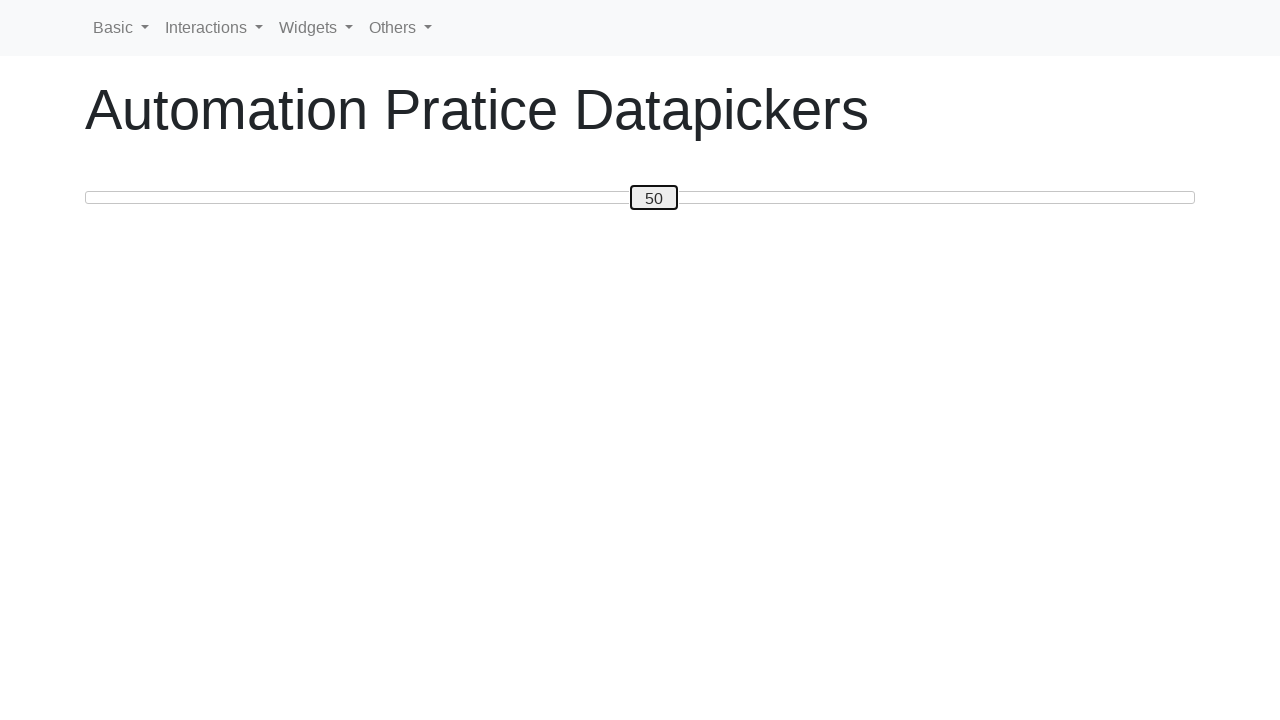

Verified slider displays value '50'
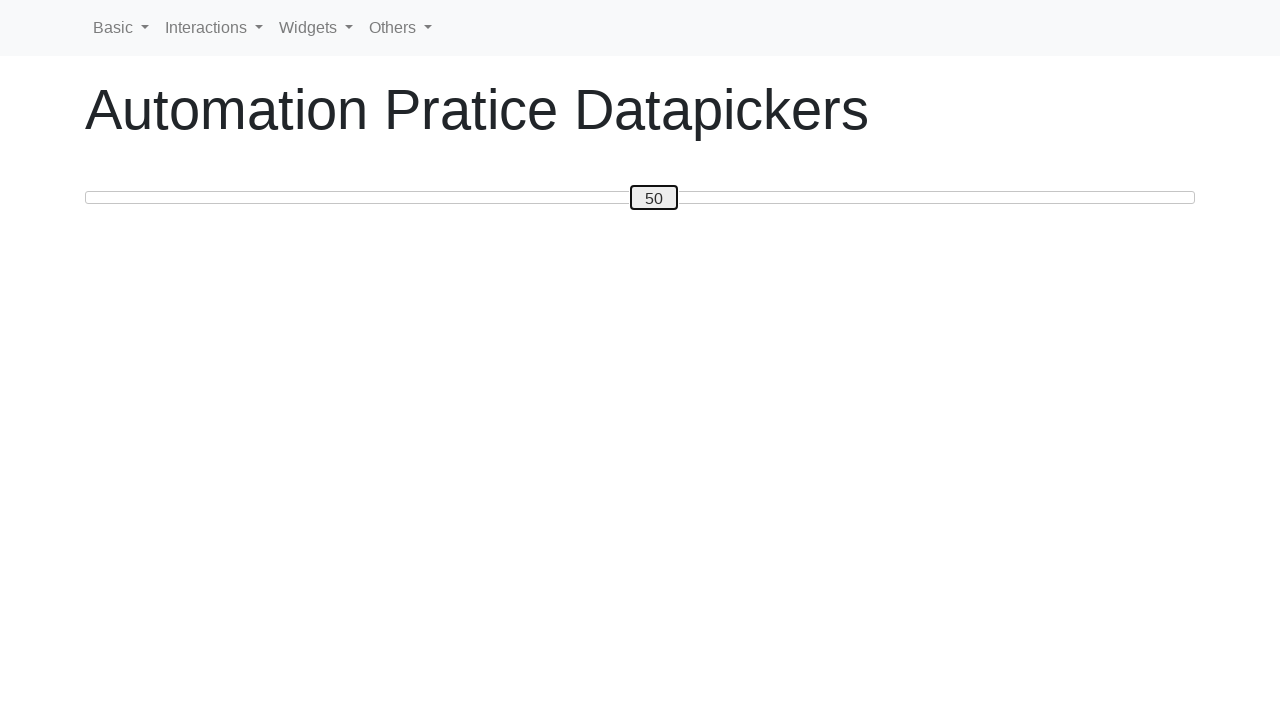

Moved slider right 49 times to position 99 on #custom-handle
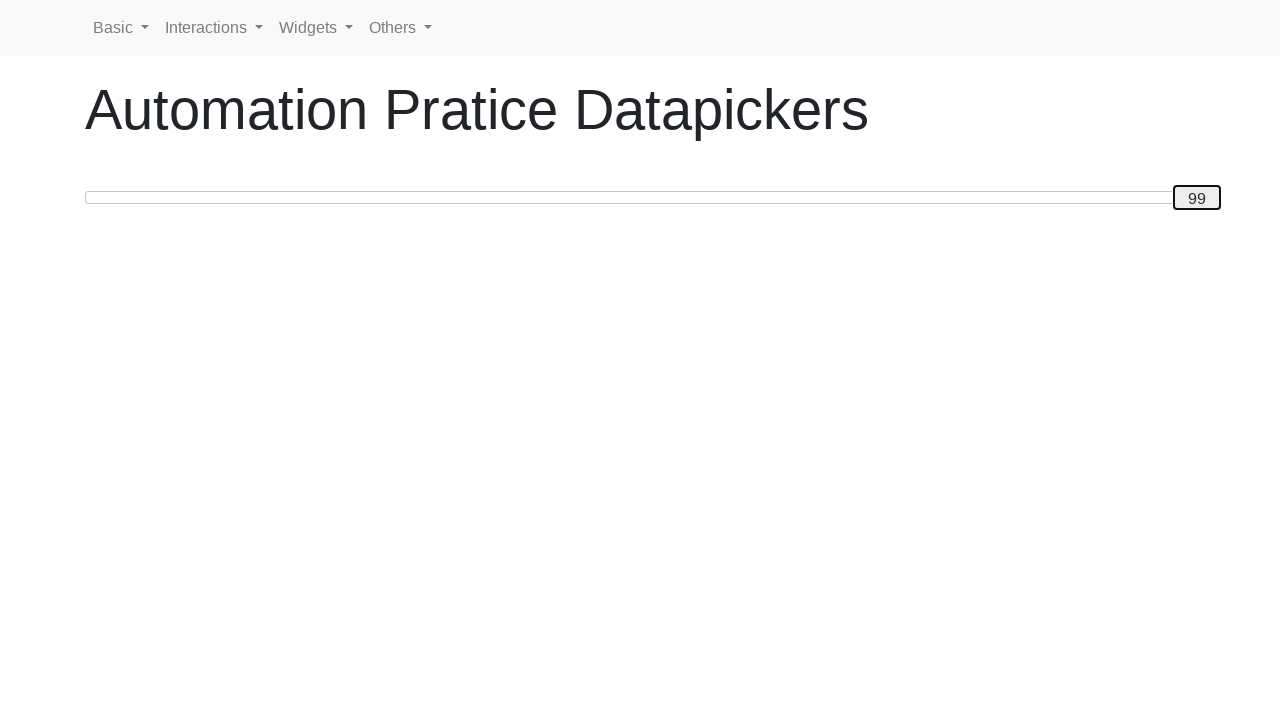

Verified slider displays value '99'
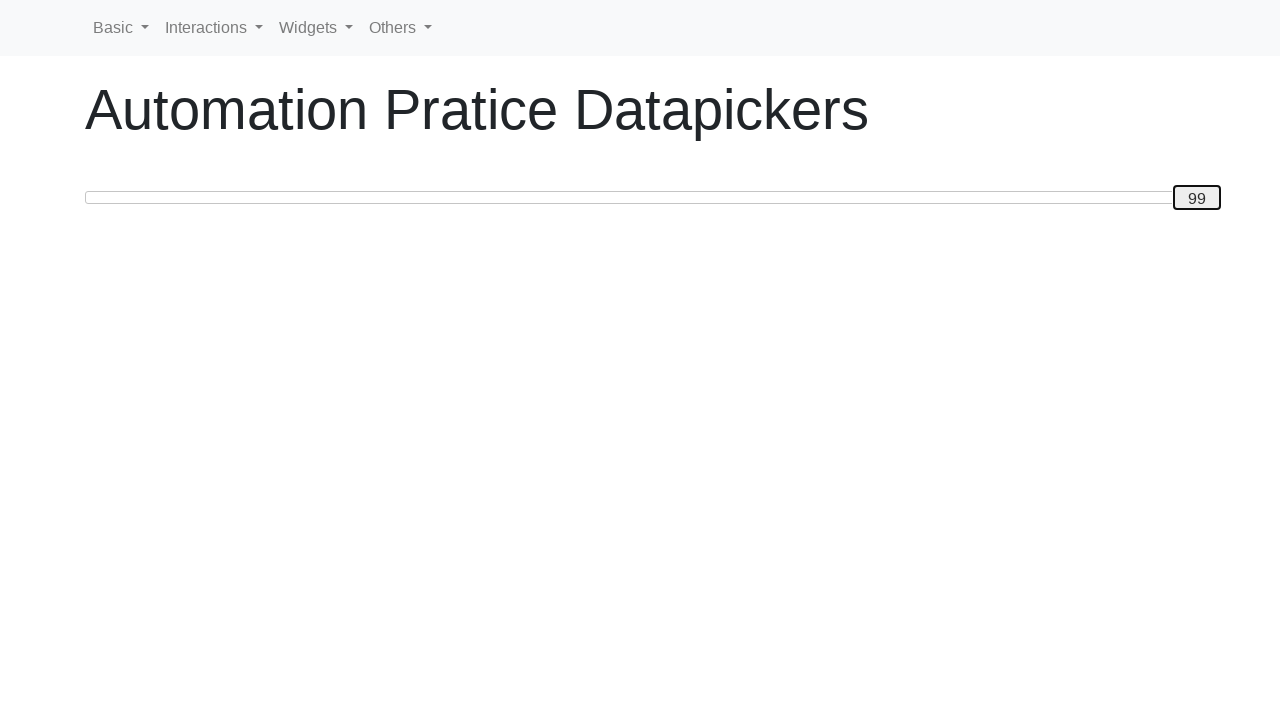

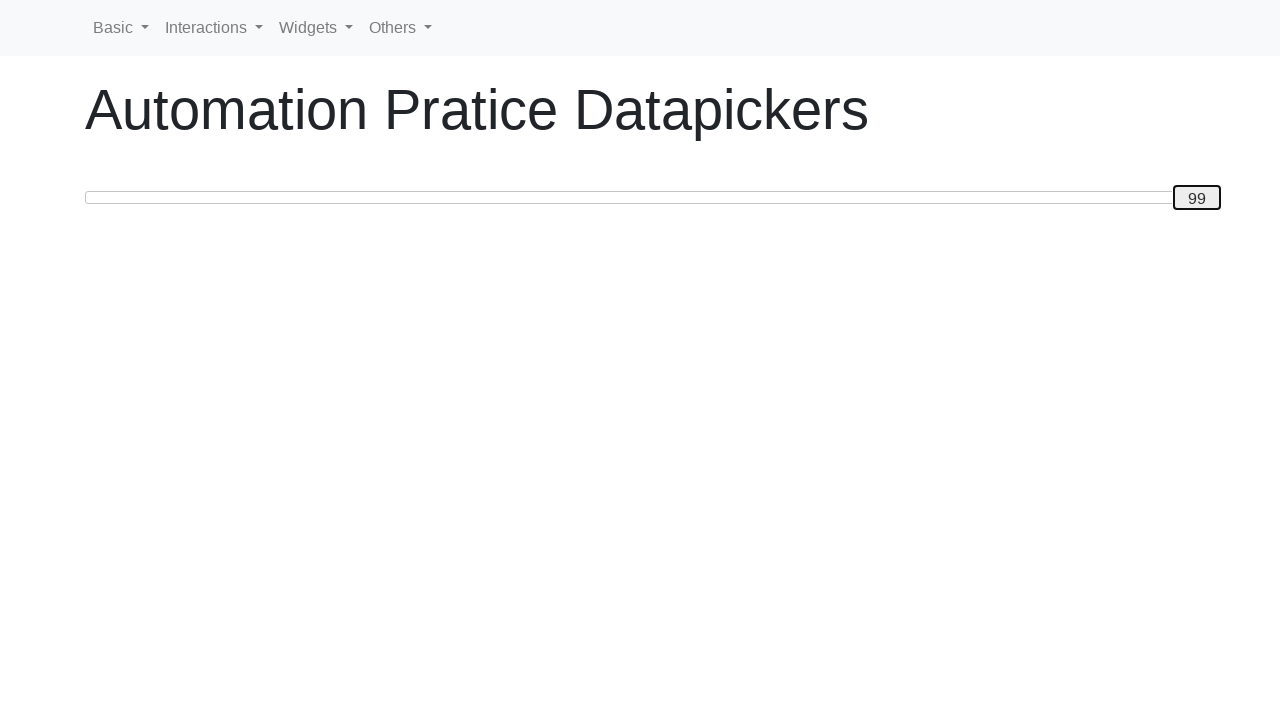